Tests clicking a confirm button, accepting the confirmation dialog, and verifying the result text appears

Starting URL: https://demoqa.com/alerts

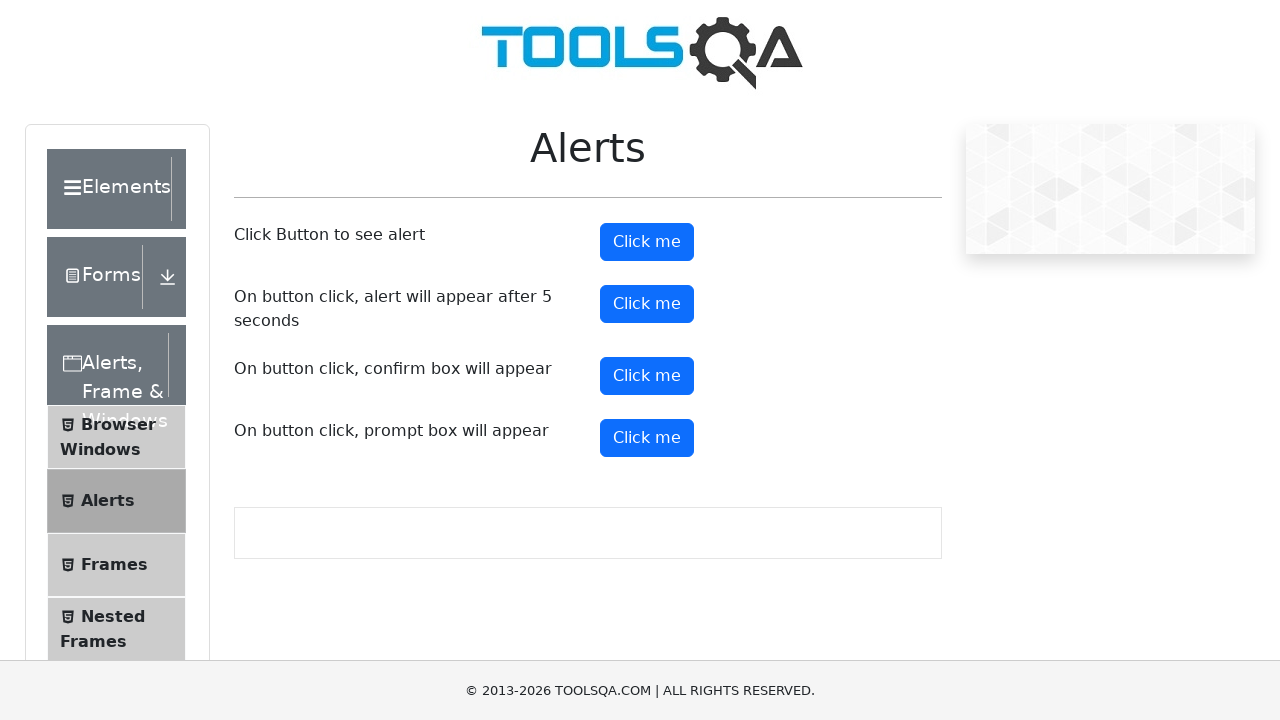

Set up dialog handler to accept confirmation dialogs
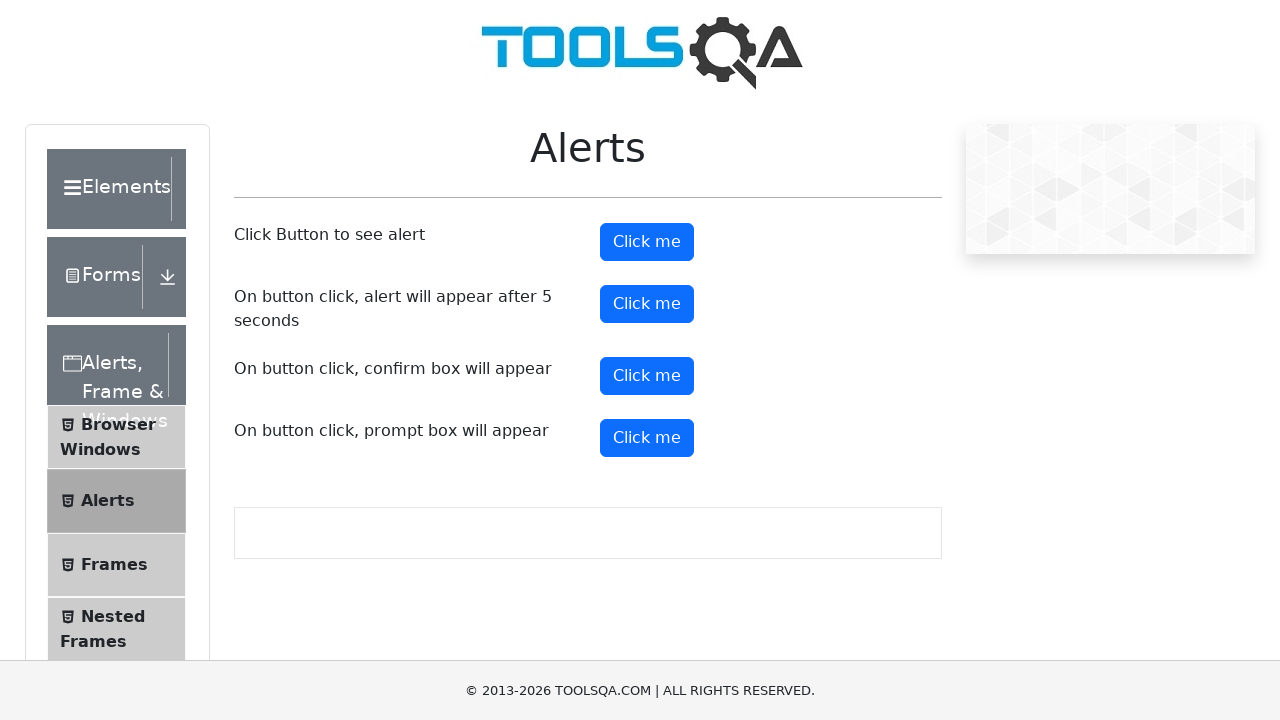

Clicked the confirm button at (647, 376) on #confirmButton
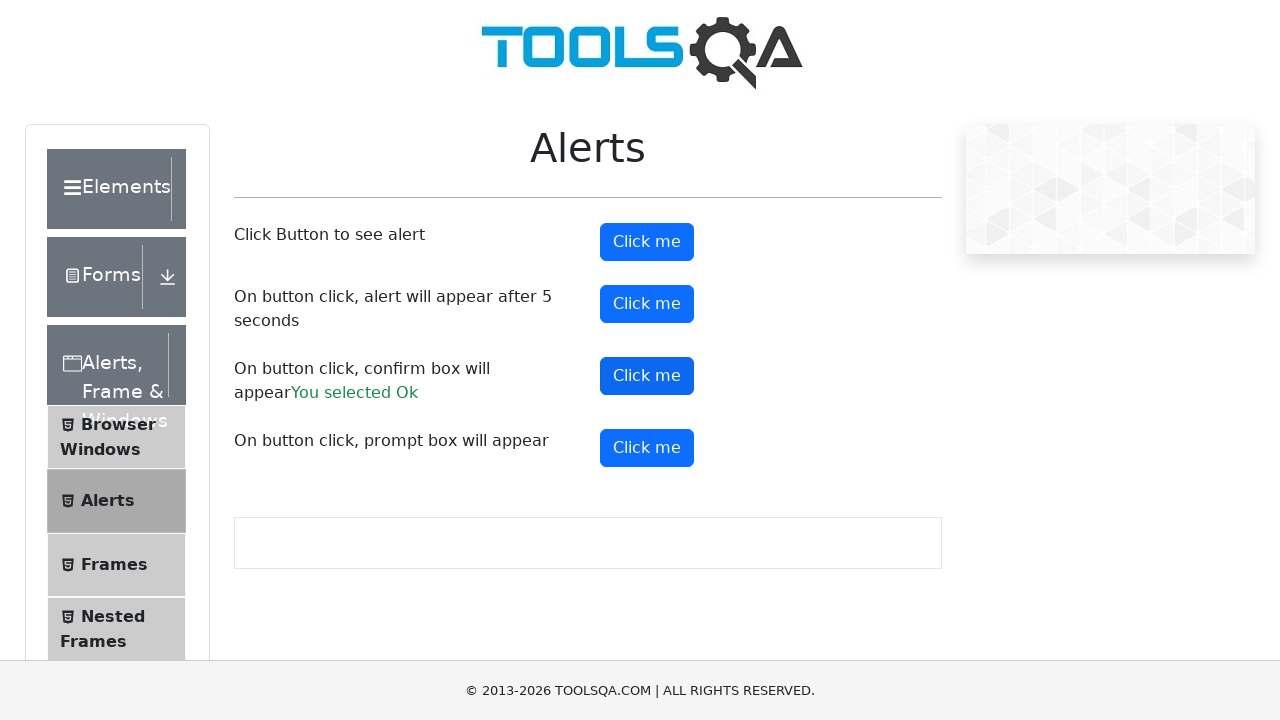

Result text appeared after accepting confirmation dialog
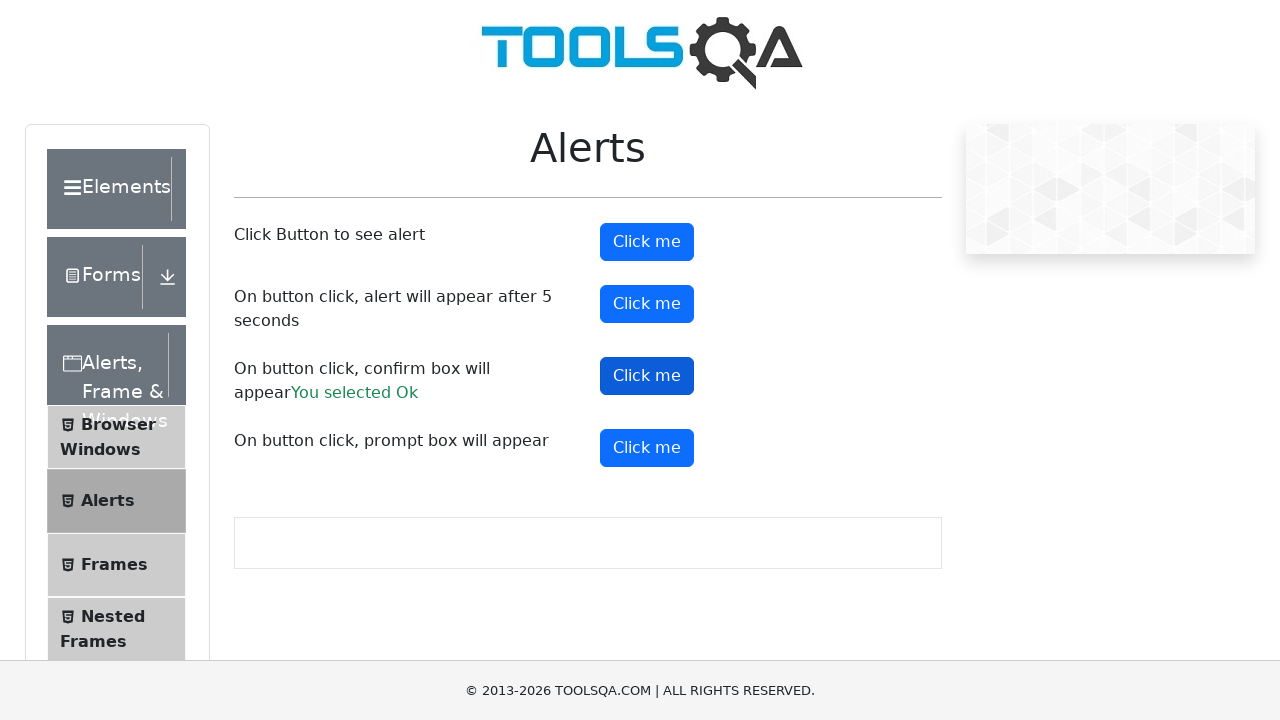

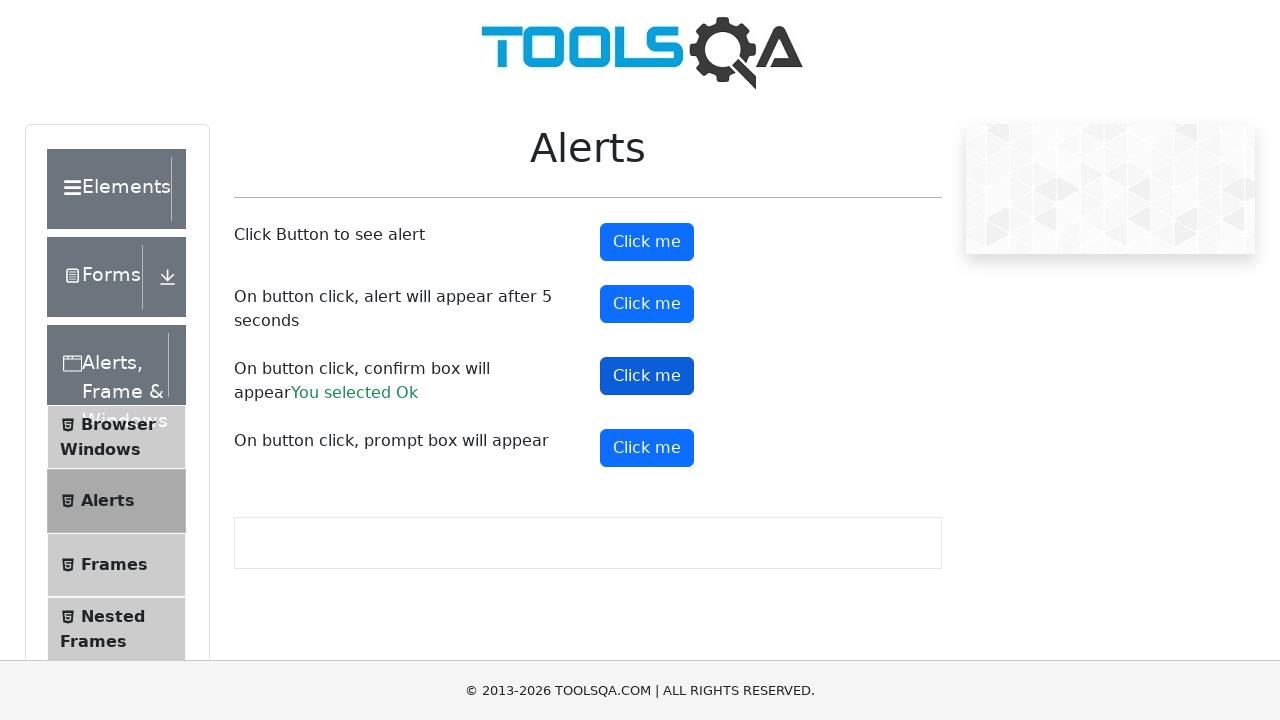